Tests hover functionality by moving mouse over an input field and verifying that a tooltip appears with the expected text.

Starting URL: https://automationfc.github.io/jquery-tooltip/

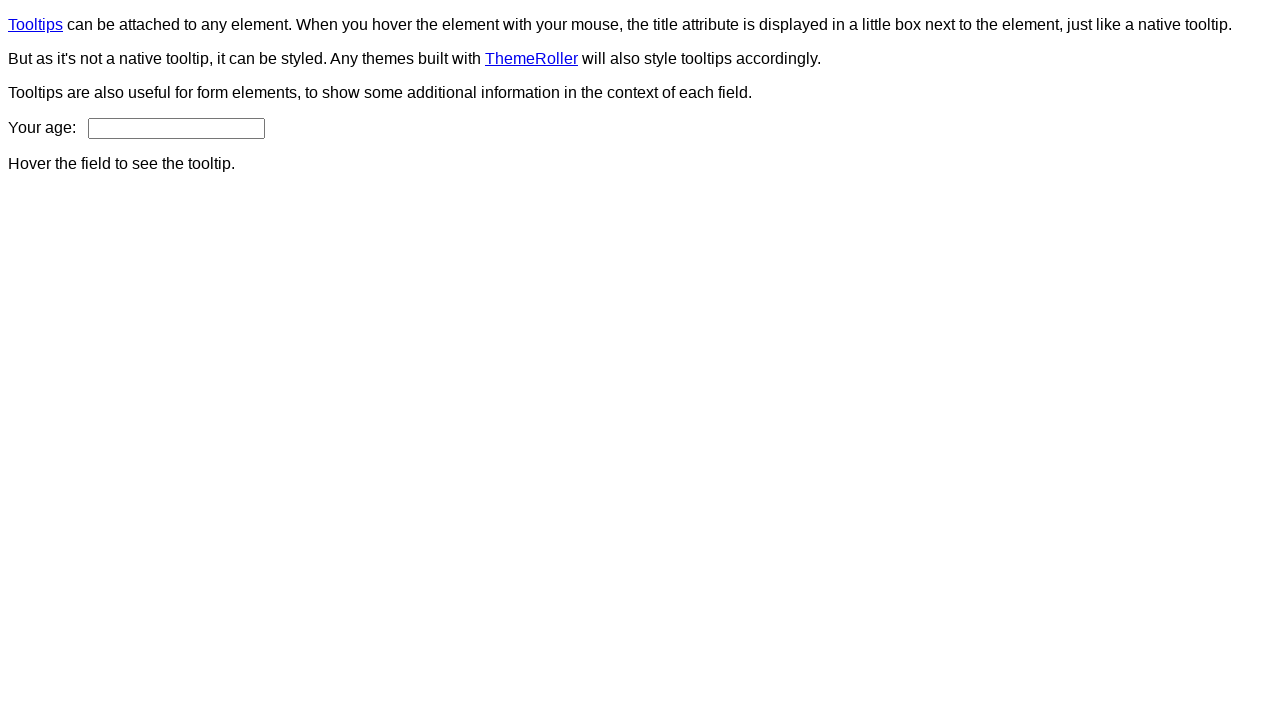

Hovered over the age input field at (176, 128) on #age
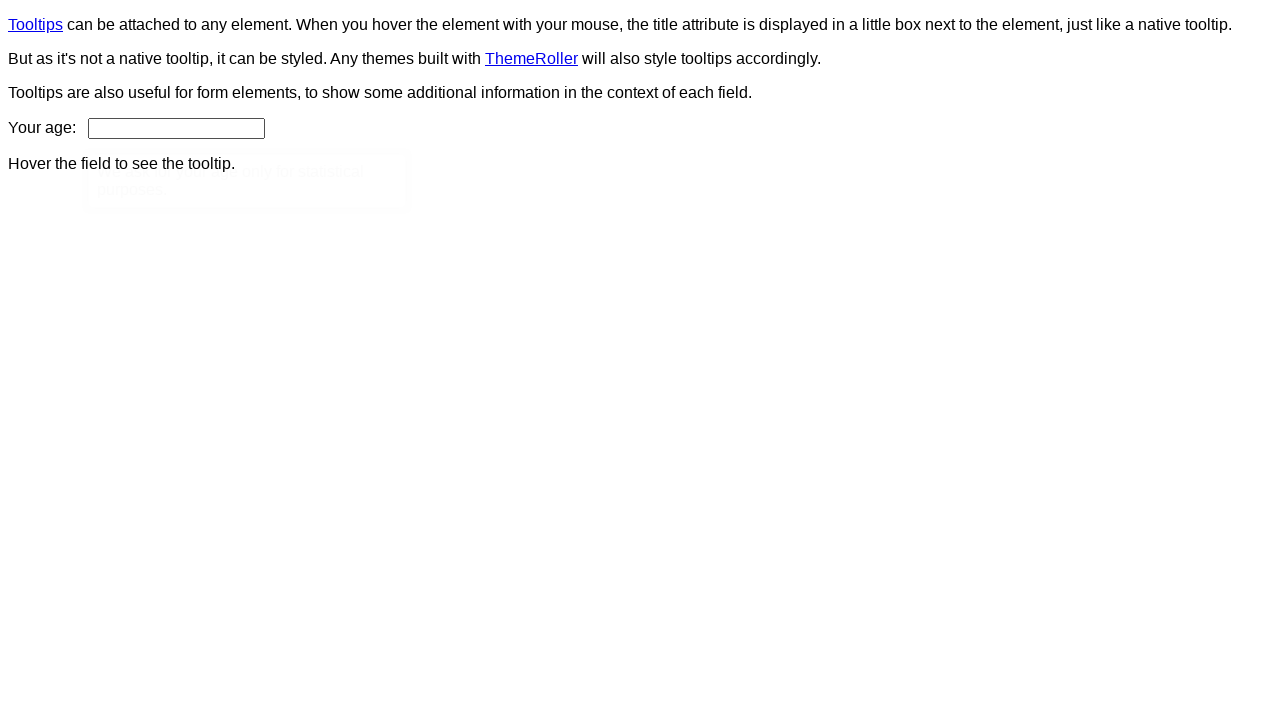

Tooltip appeared with expected content
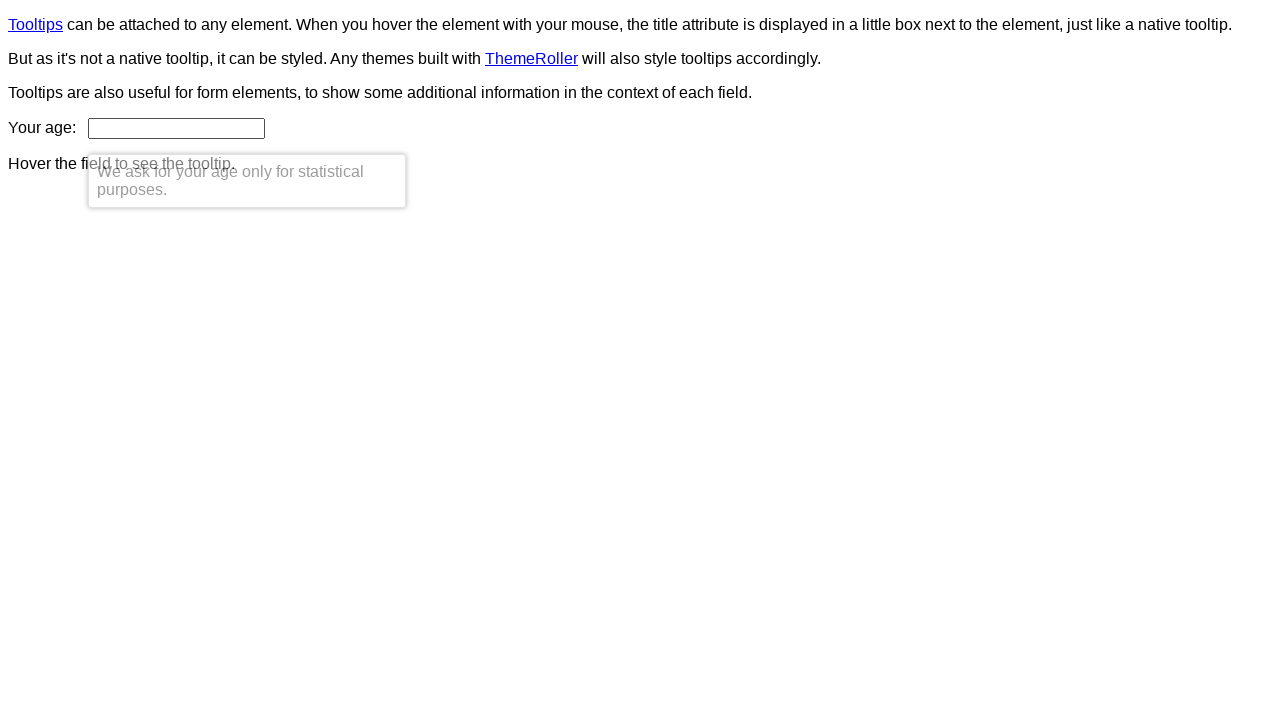

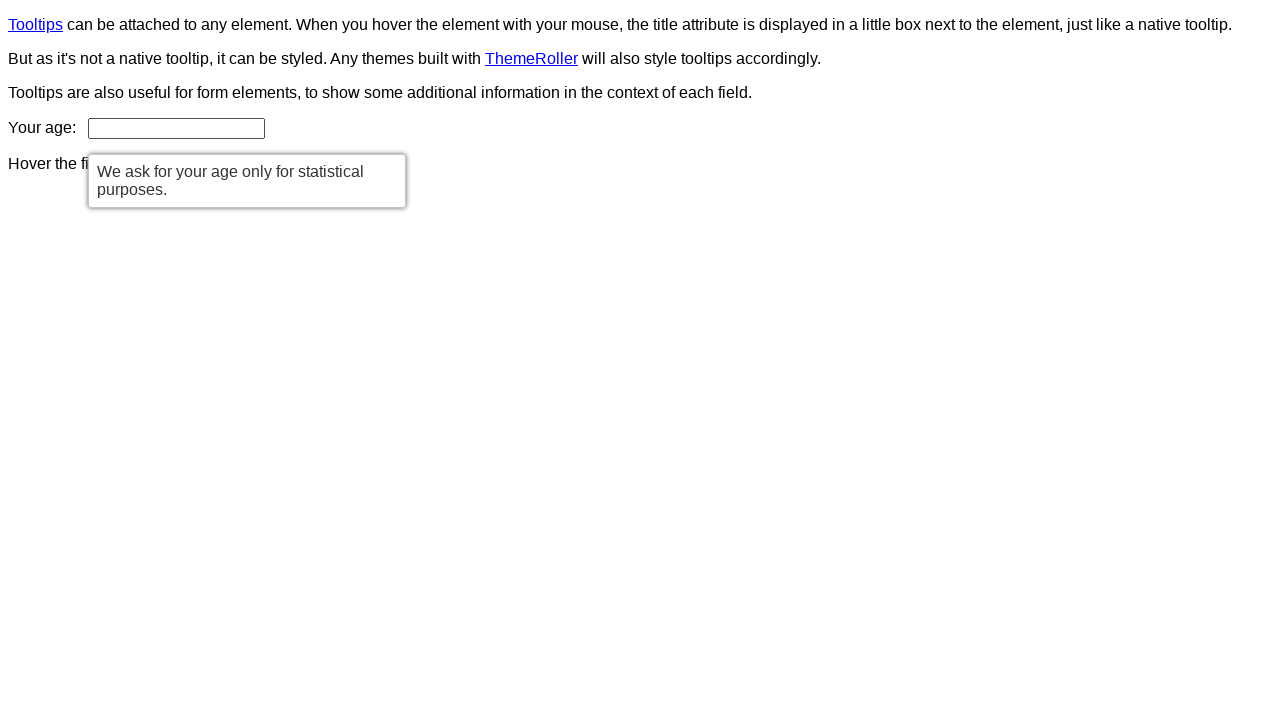